Tests multi-select dropdown functionality by selecting multiple options from a dropdown element using different selection methods (by value and by index).

Starting URL: http://omayo.blogspot.com/

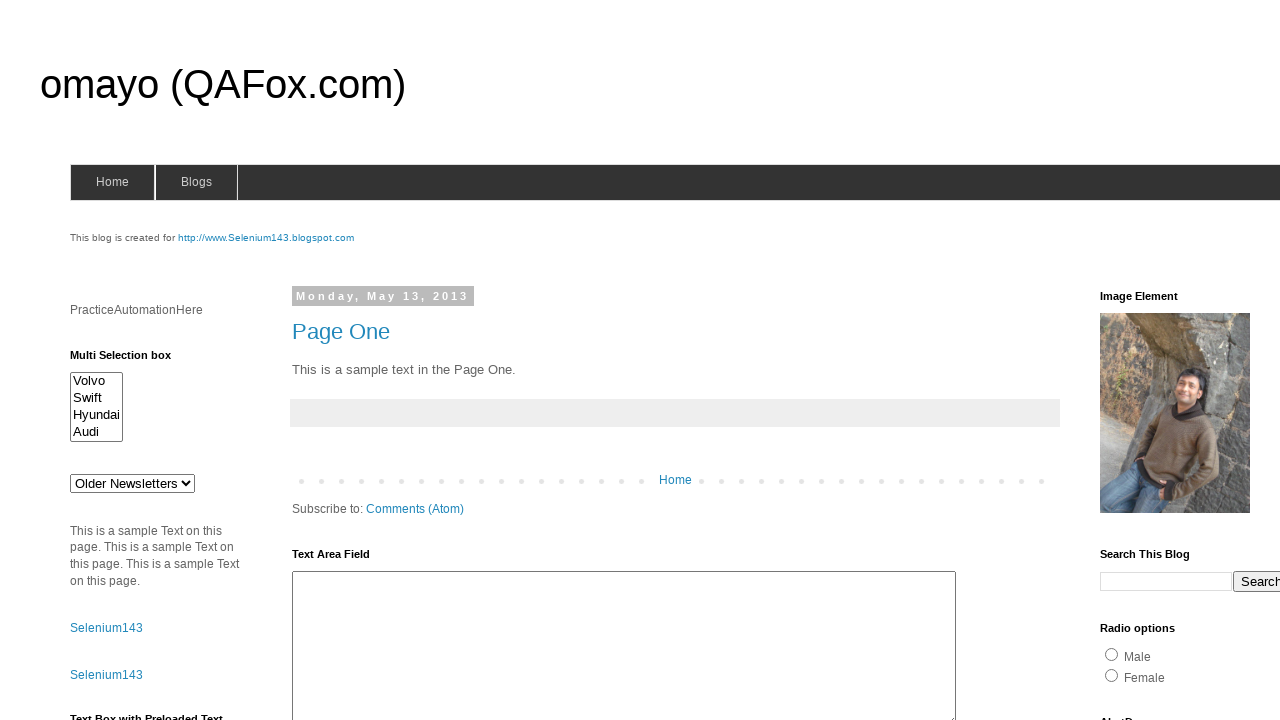

Multi-select dropdown element is visible
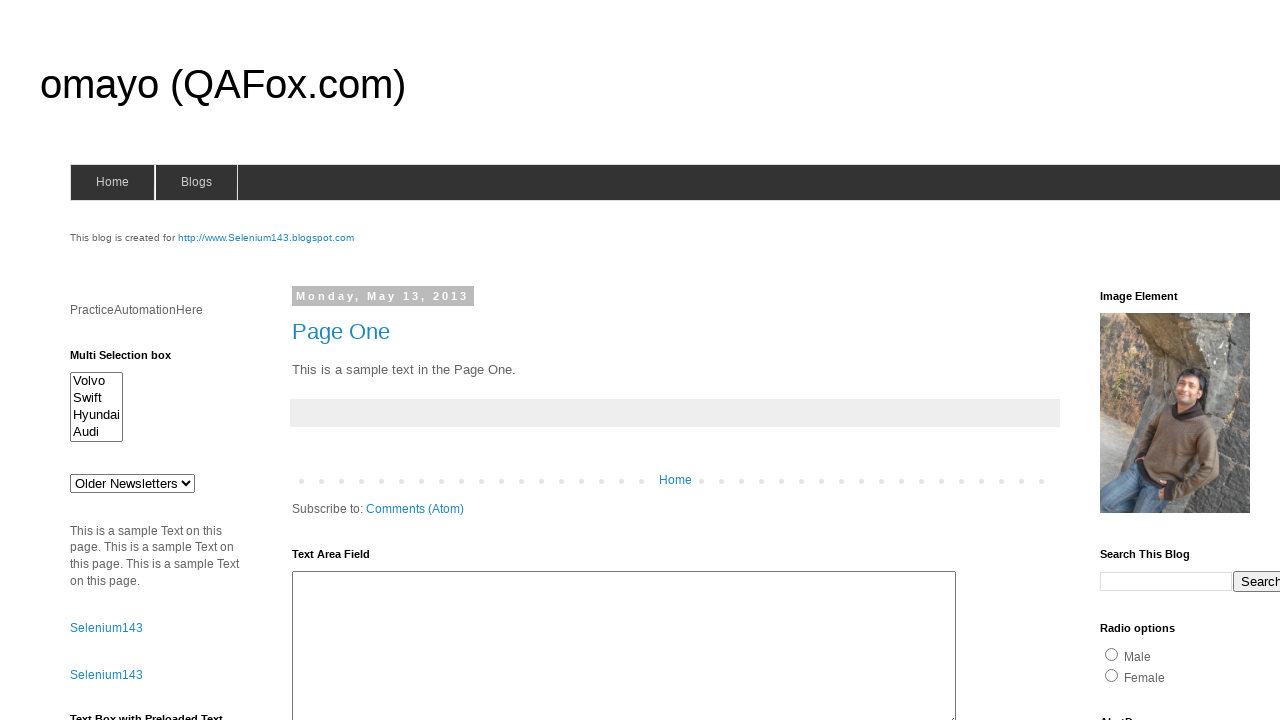

Selected option with value 'swiftx' from dropdown on #multiselect1
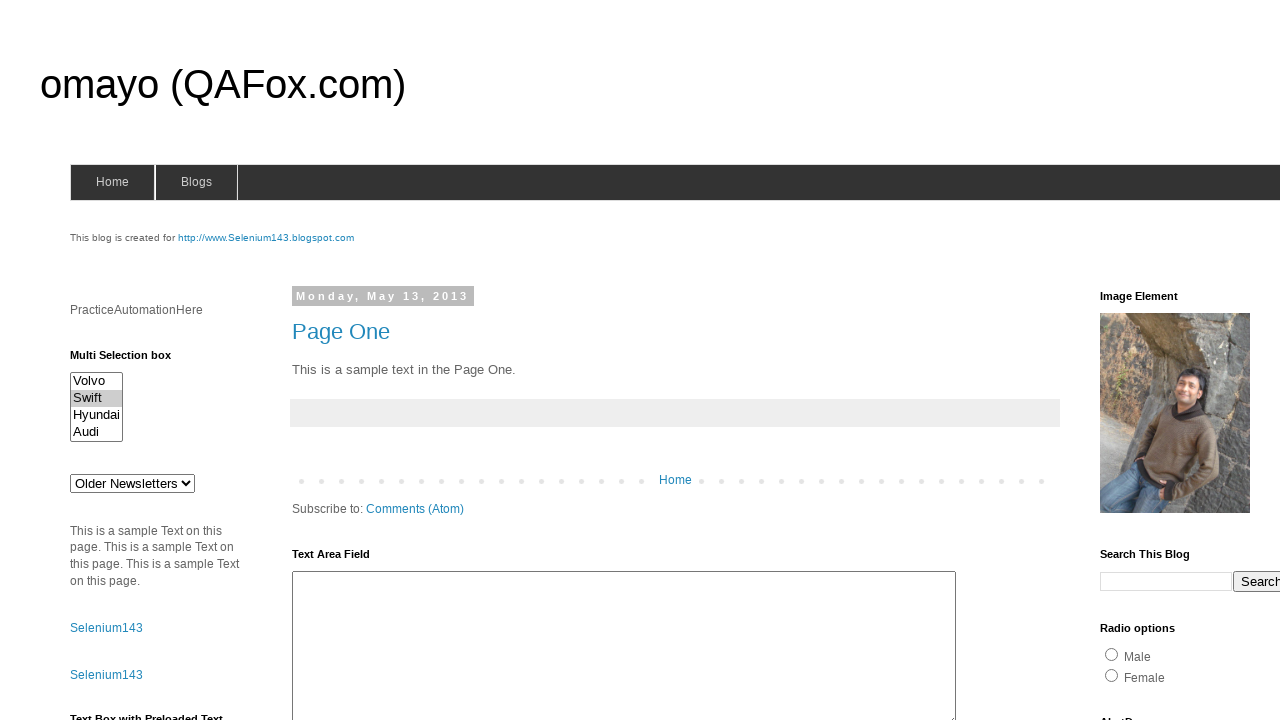

Confirmed selection of 'swiftx' option on #multiselect1
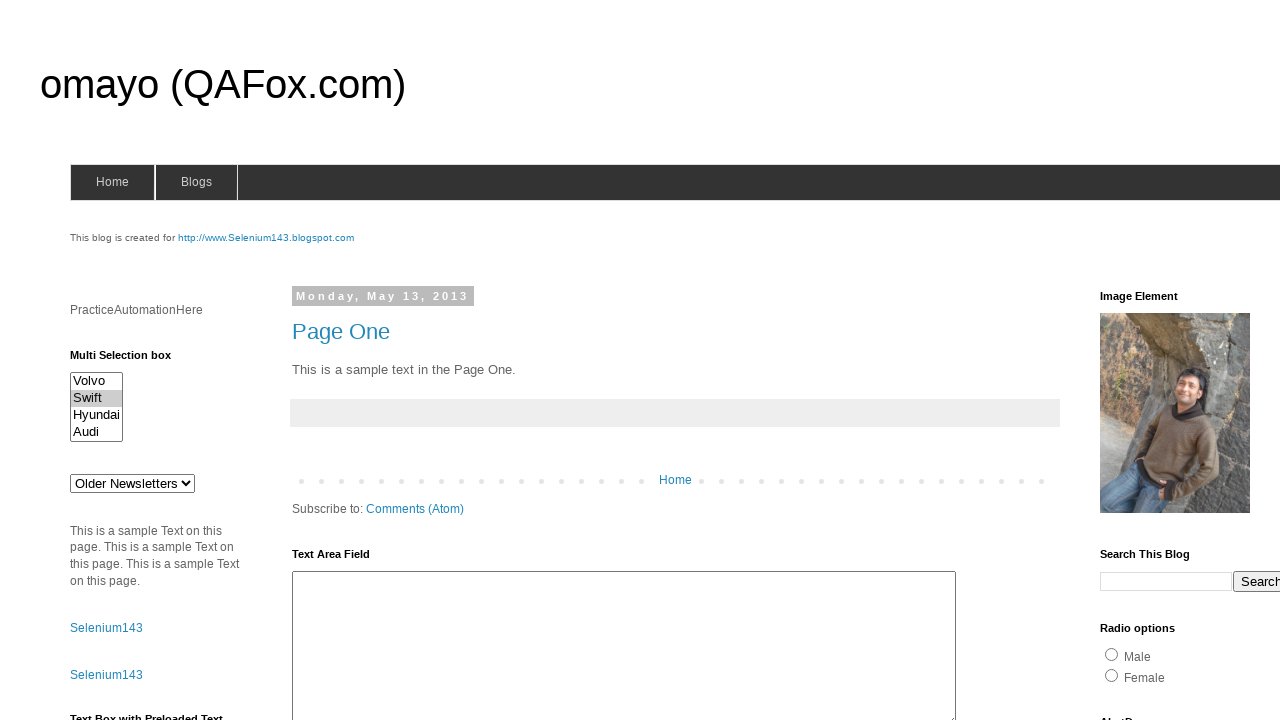

Selected option at index 2 (third option) by direct DOM manipulation
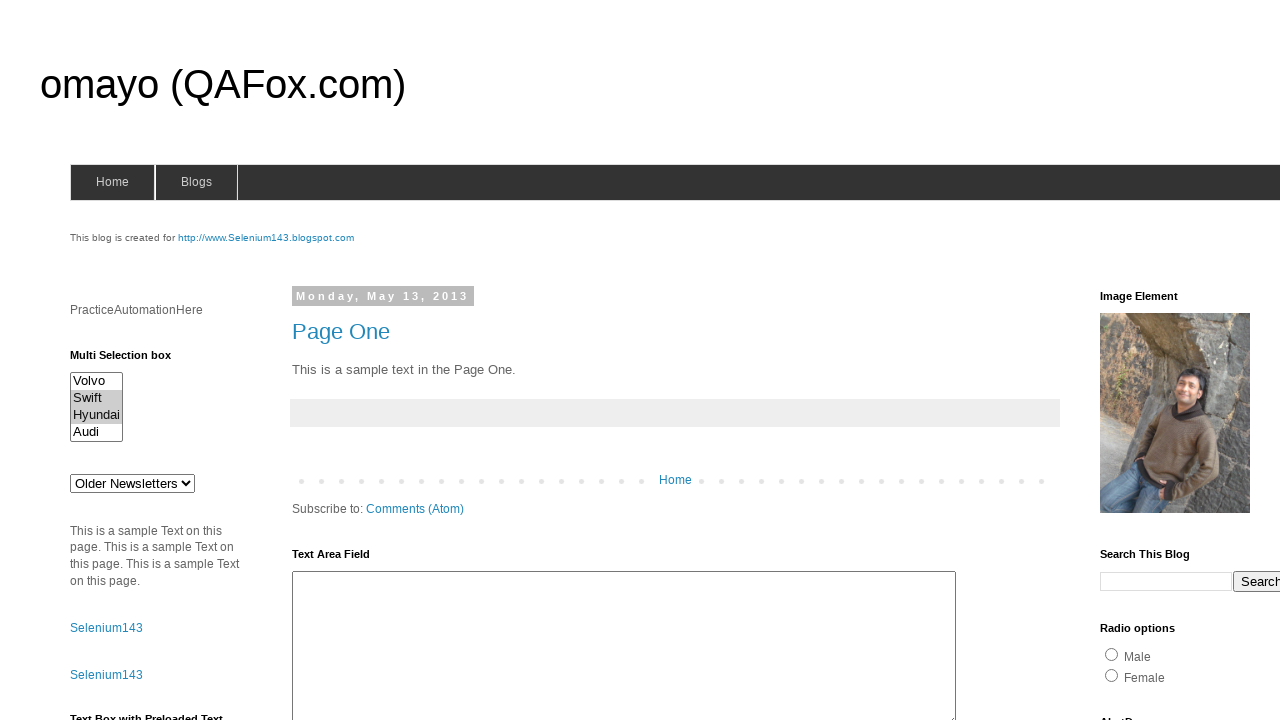

Verified that at least 2 options are selected in the multi-select dropdown
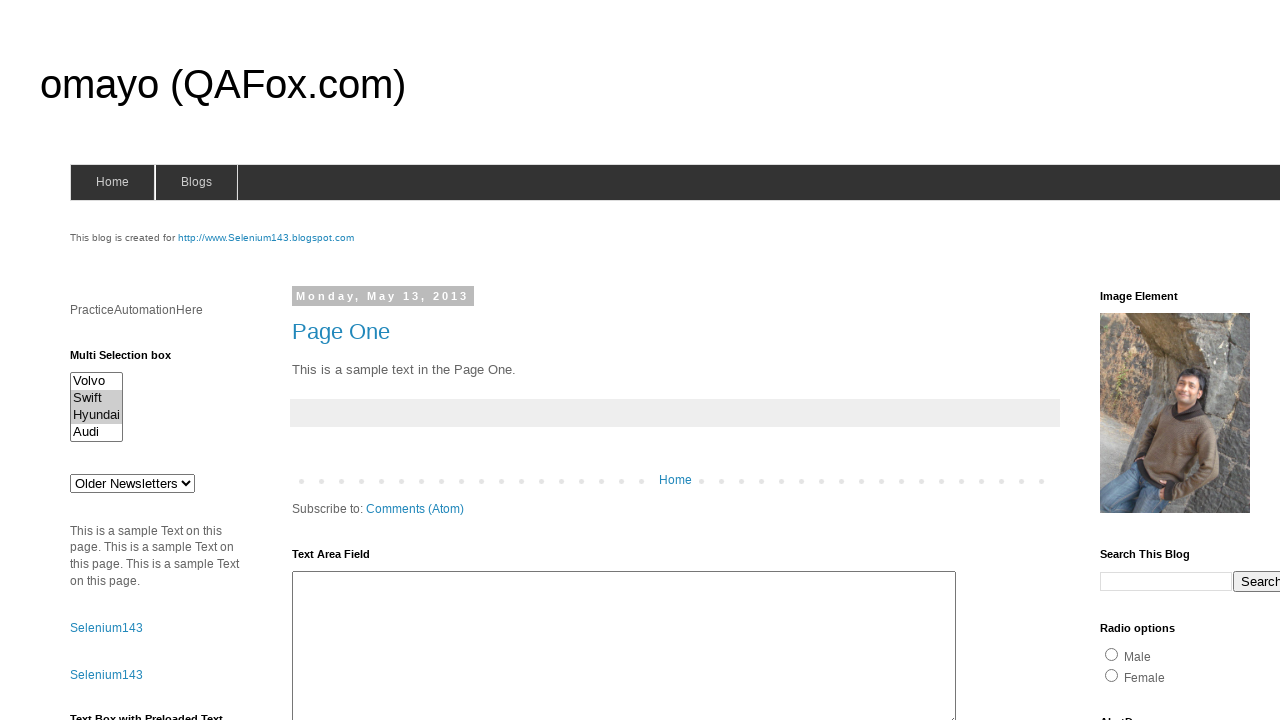

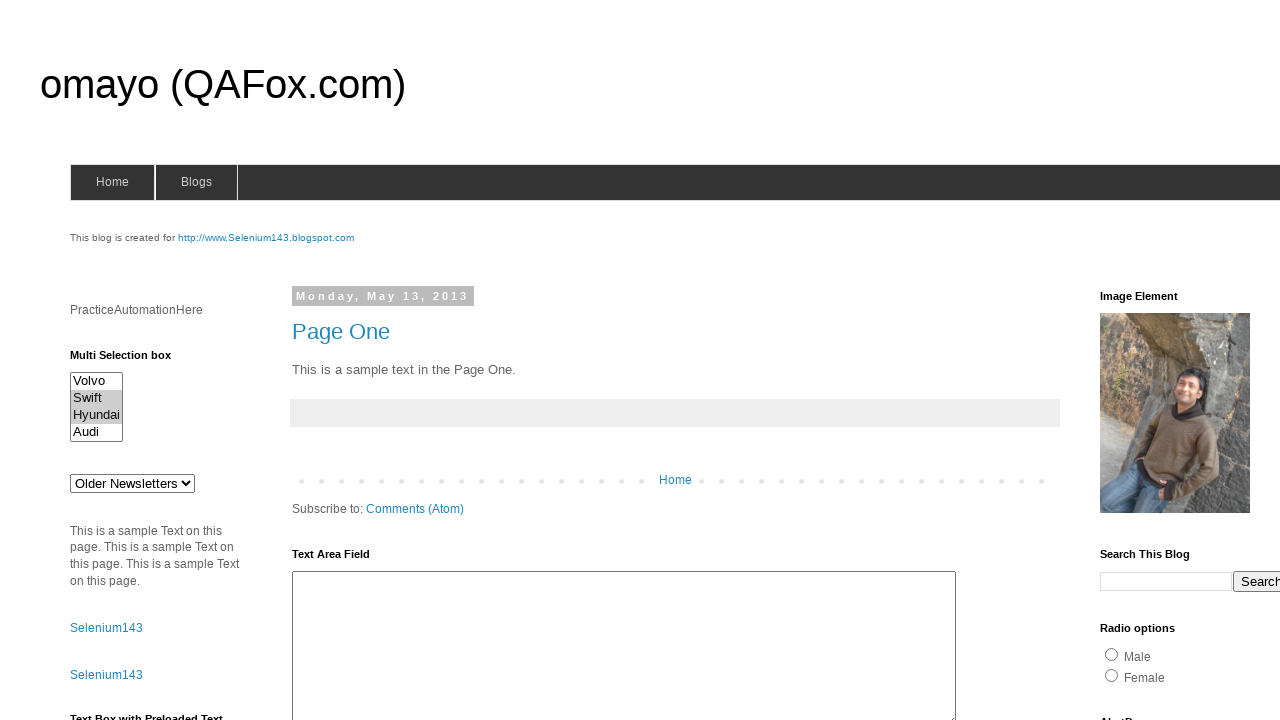